Tests injecting jQuery and jQuery Growl library into a page, then displays a notification message using the Growl plugin to demonstrate non-interactive debugging output on the page.

Starting URL: http://the-internet.herokuapp.com

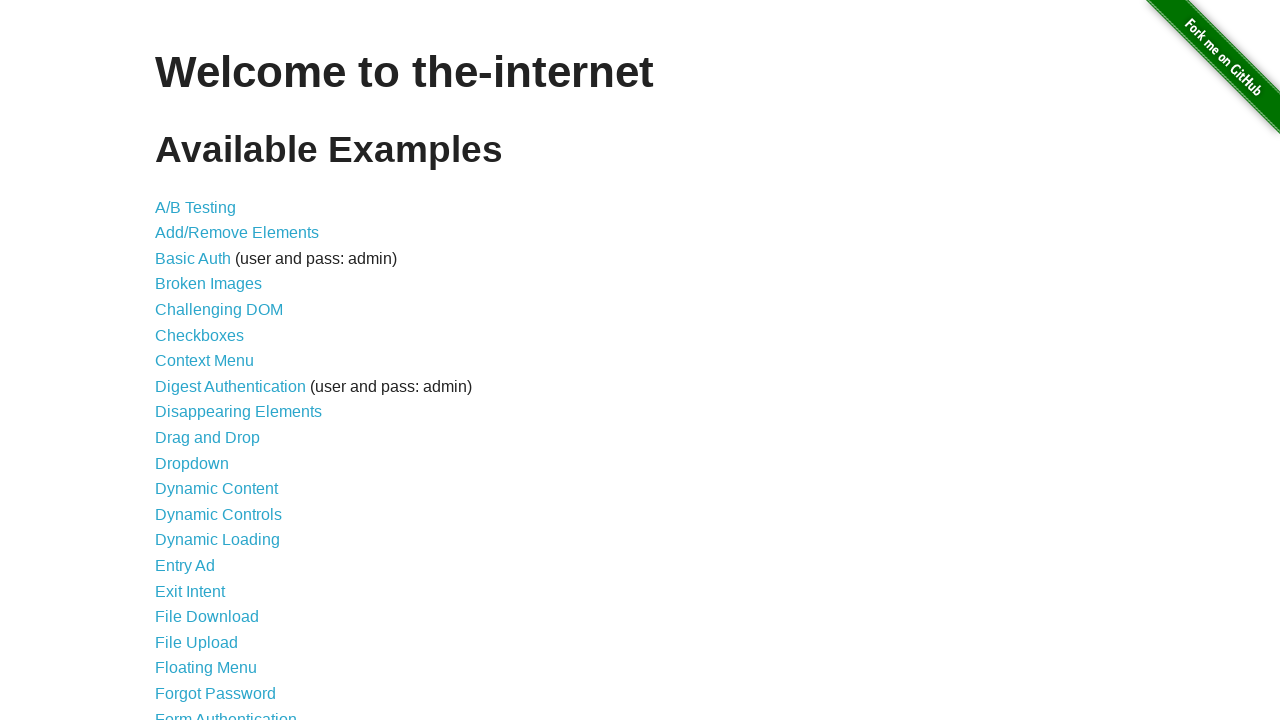

Injected jQuery library into page if not already present
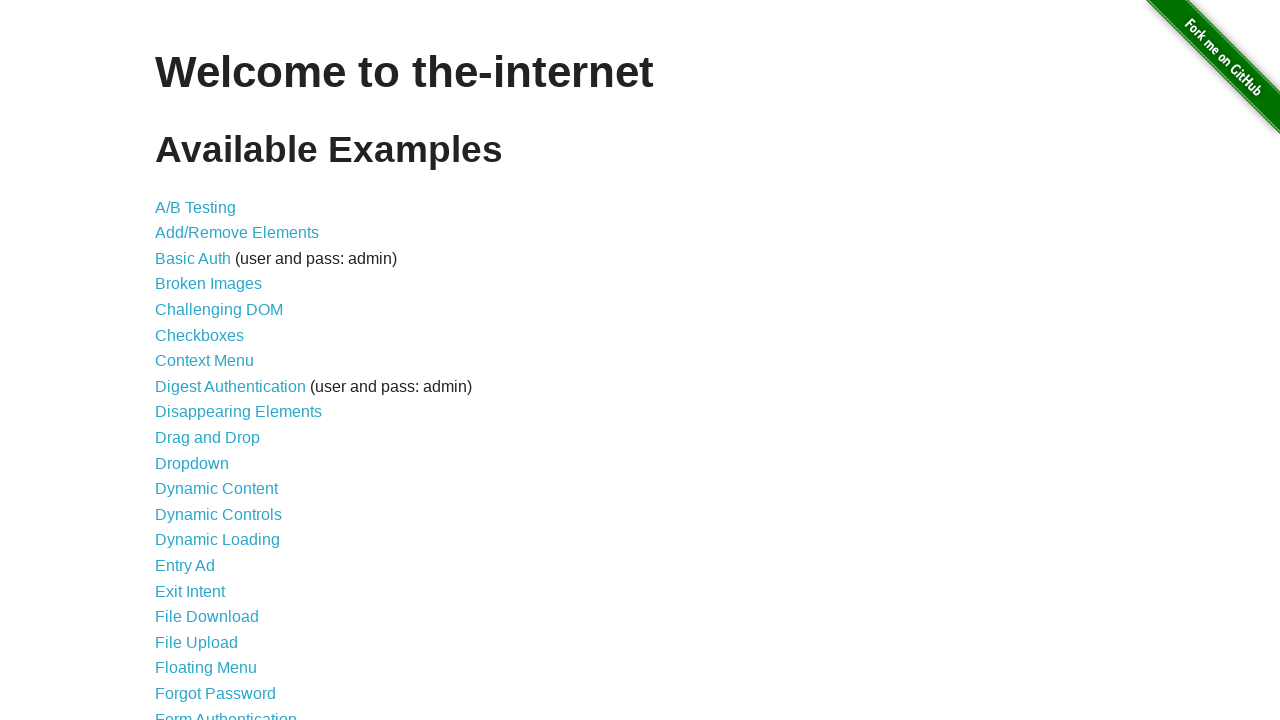

Waited for jQuery to load and become available
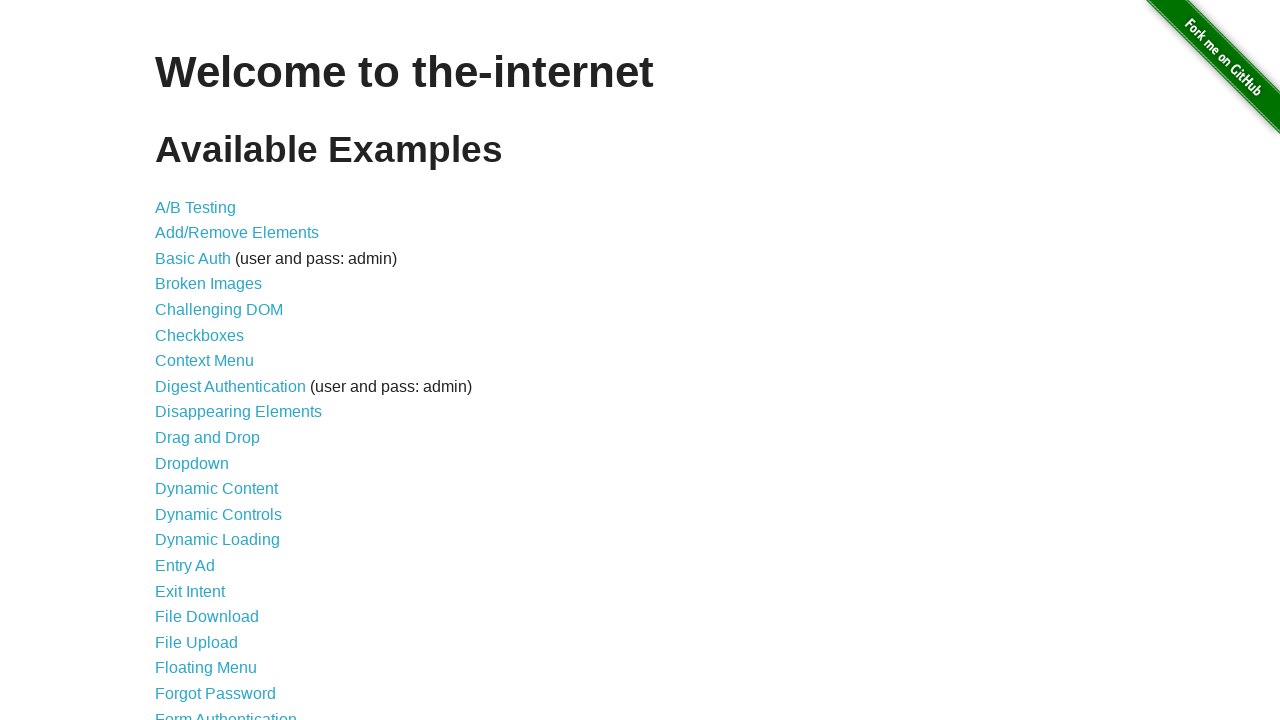

Injected jQuery Growl library into page using jQuery getScript
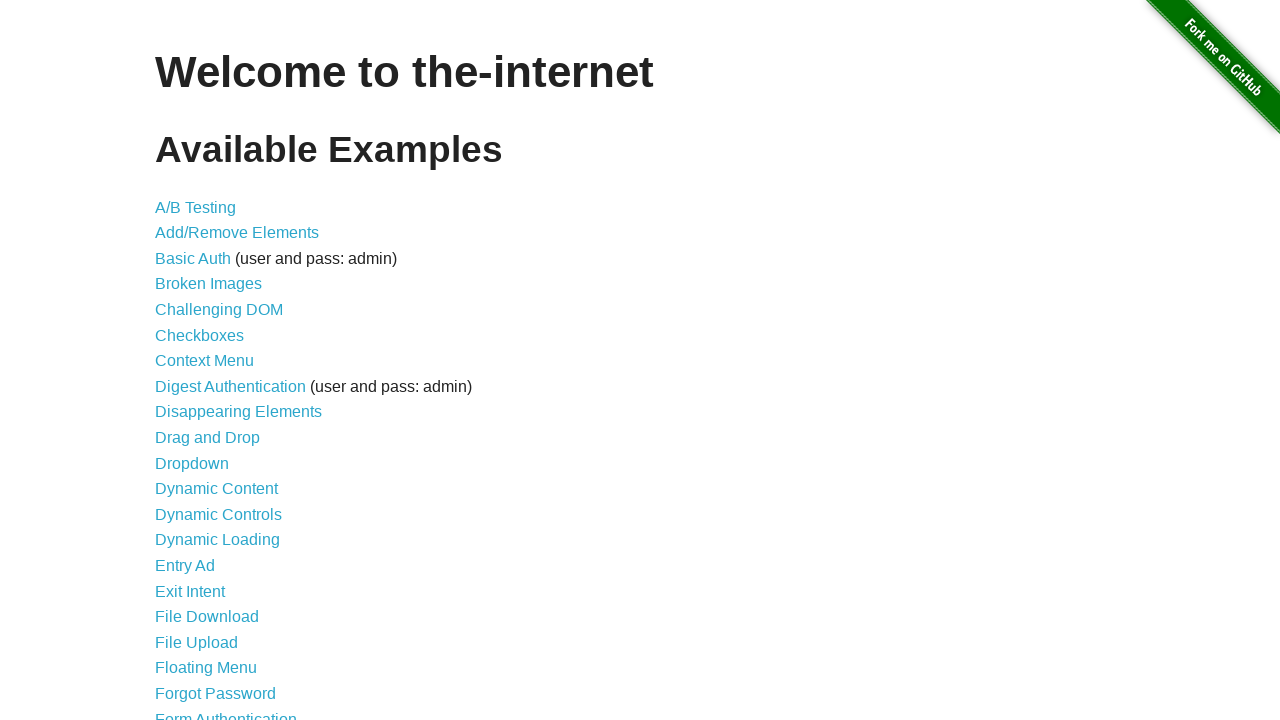

Waited for jQuery Growl plugin to load and initialize
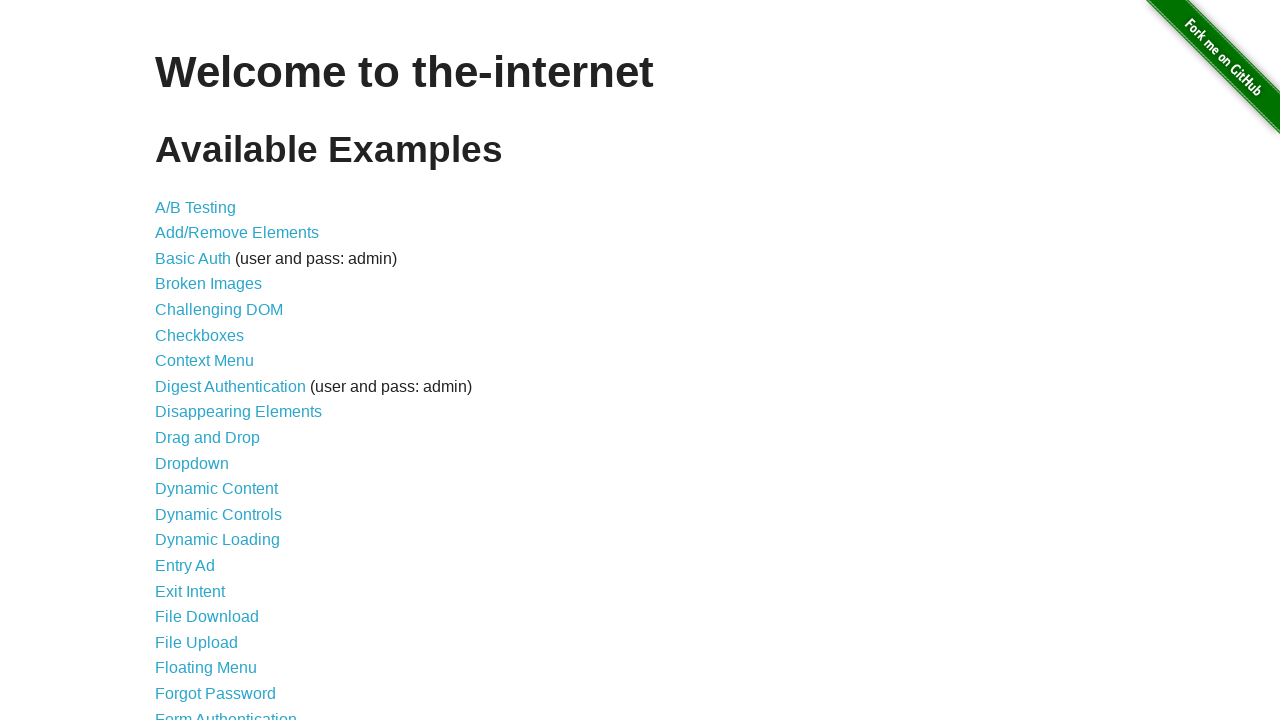

Appended jQuery Growl CSS stylesheet to page head
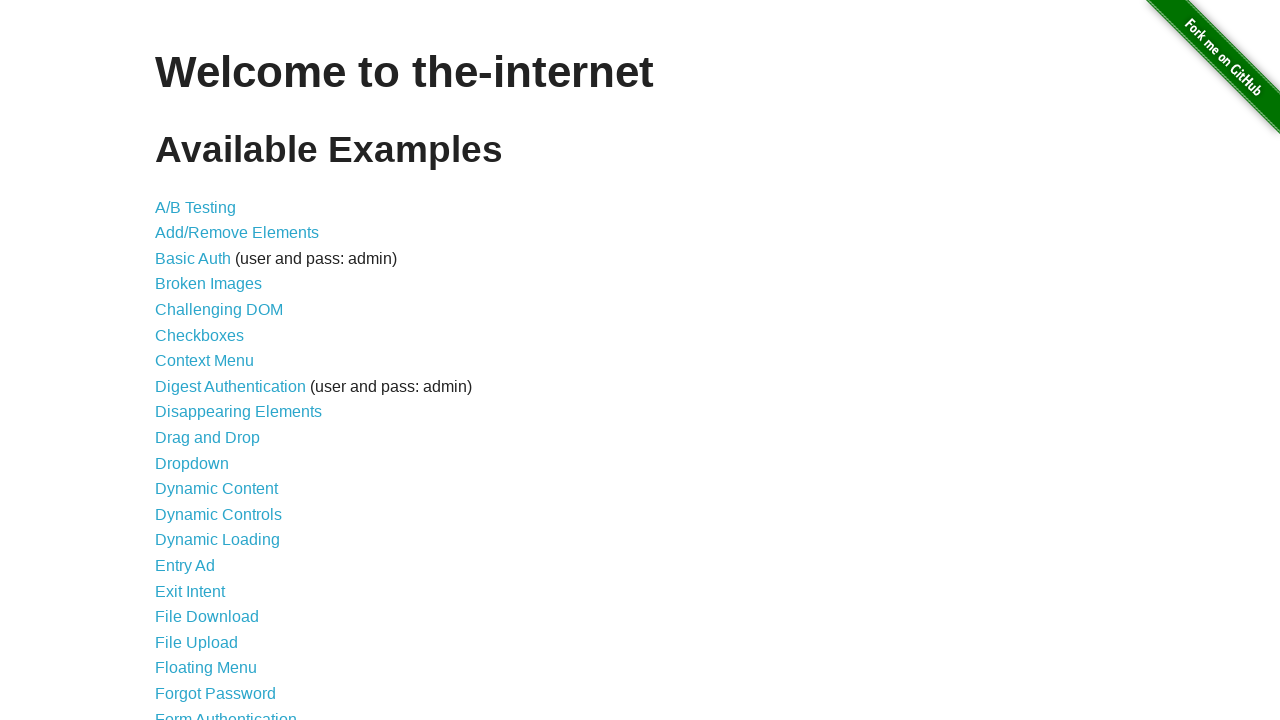

Displayed Growl notification with title 'GET' and message '/'
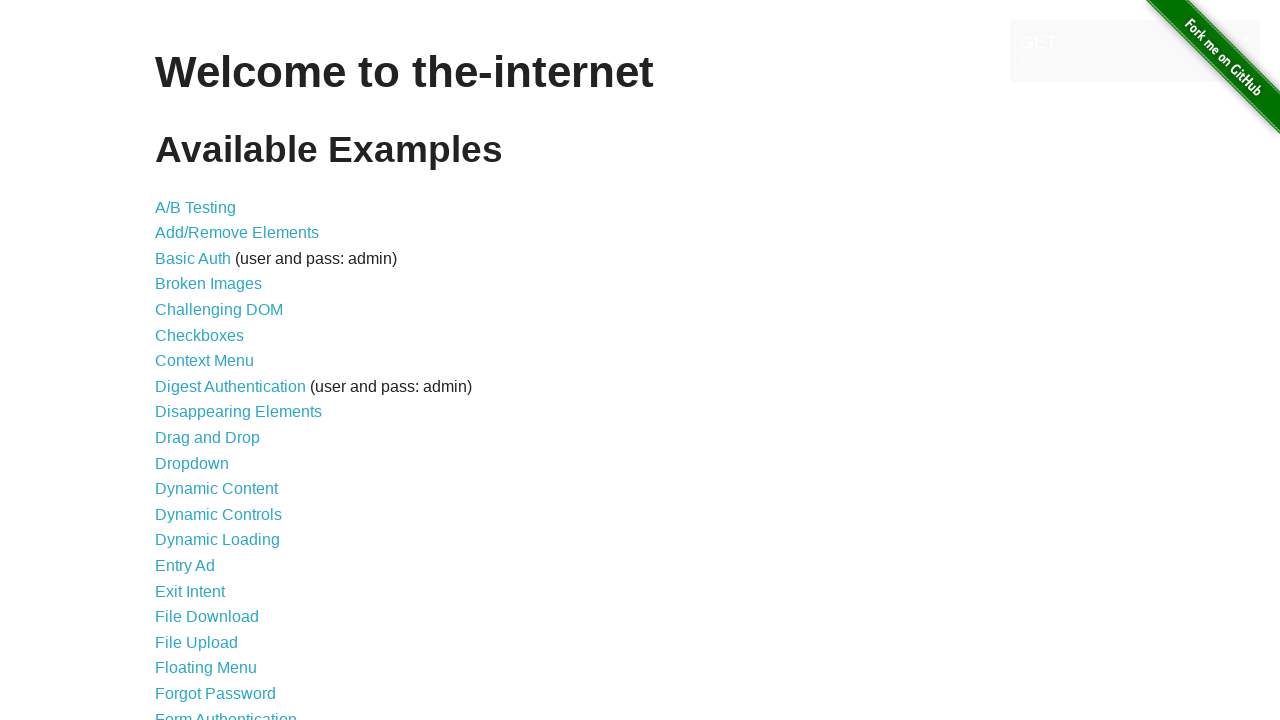

Waited 2 seconds to observe the Growl notification on page
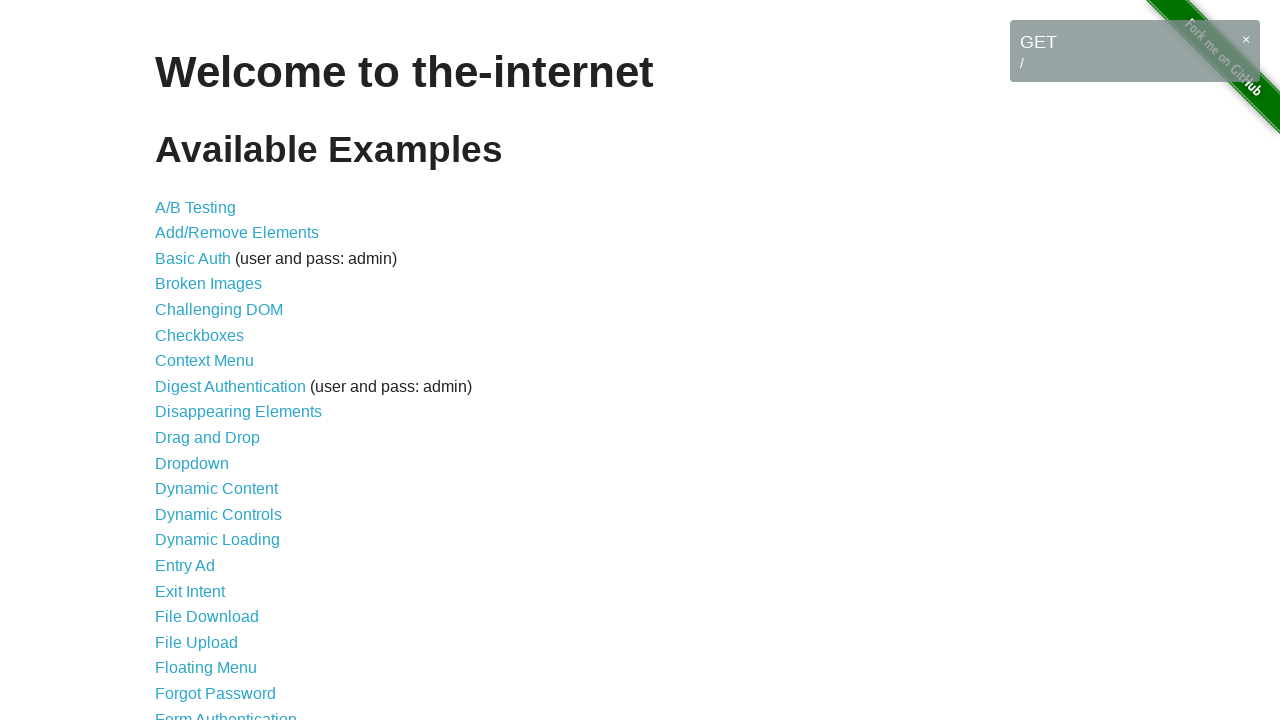

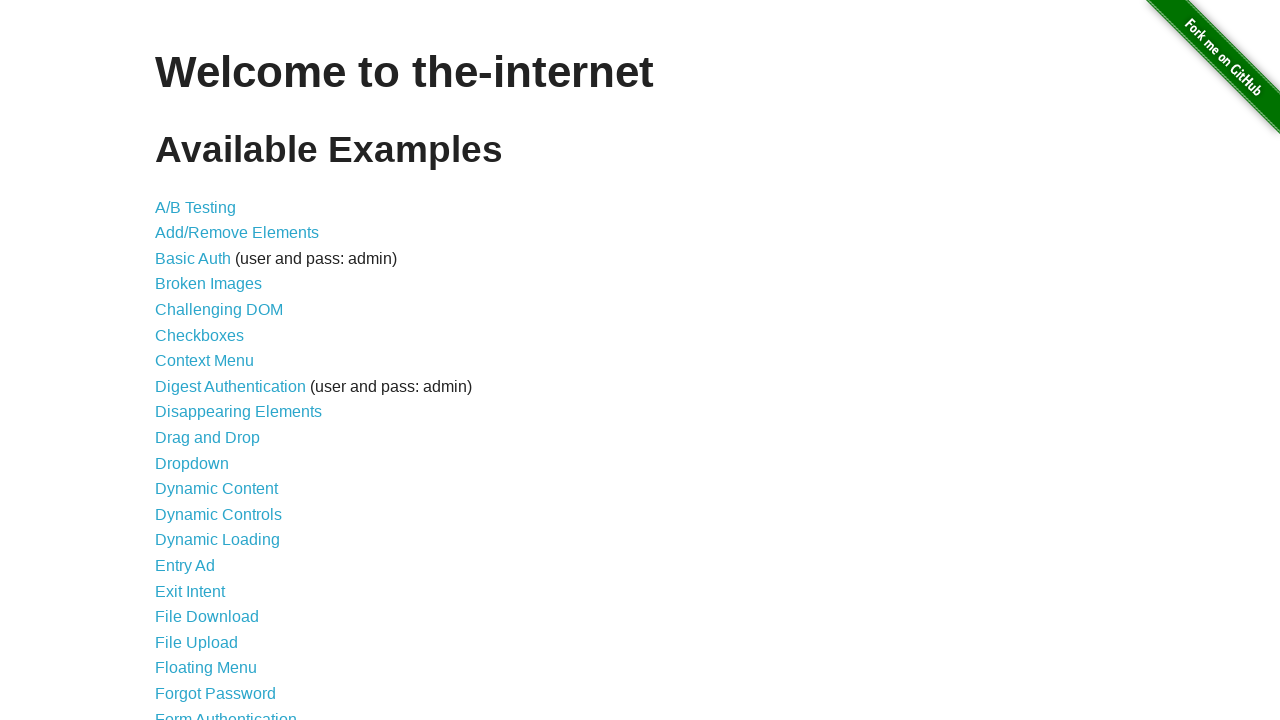